Tests XPath locator strategies using sibling and parent traversal to locate and verify button elements in the header section of the page

Starting URL: https://rahulshettyacademy.com/AutomationPractice/

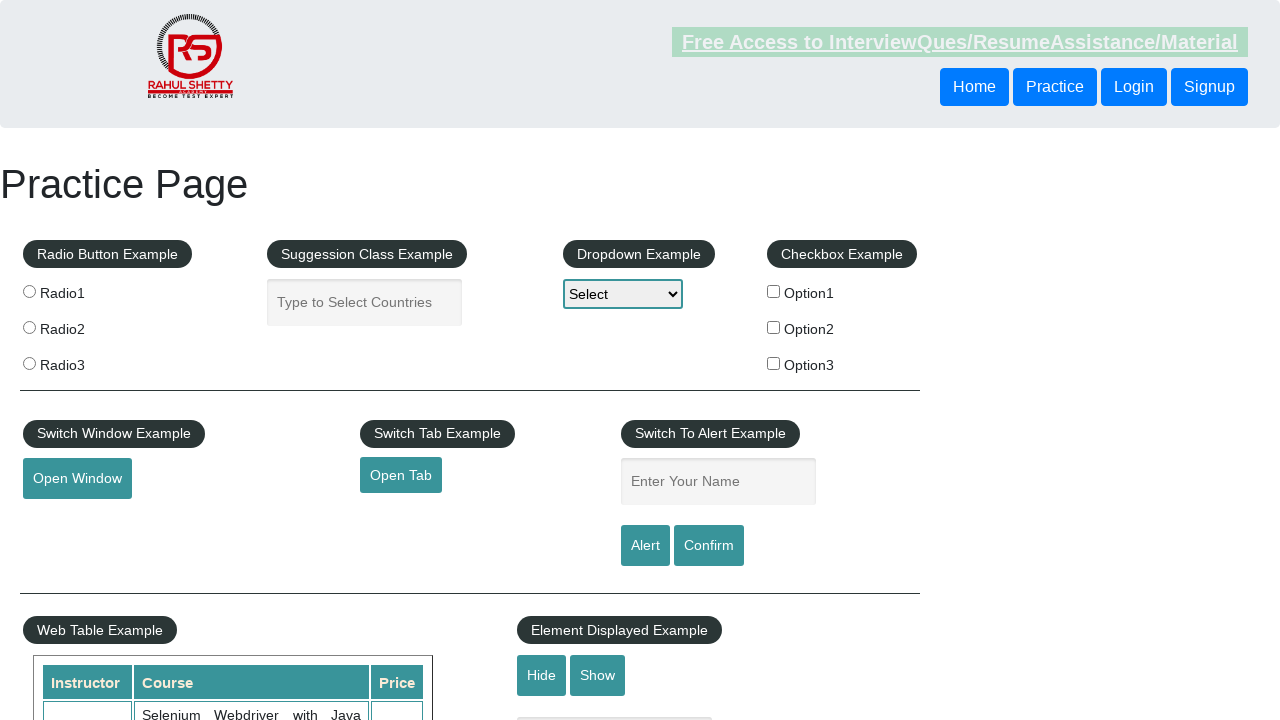

Waited for header button element to be available
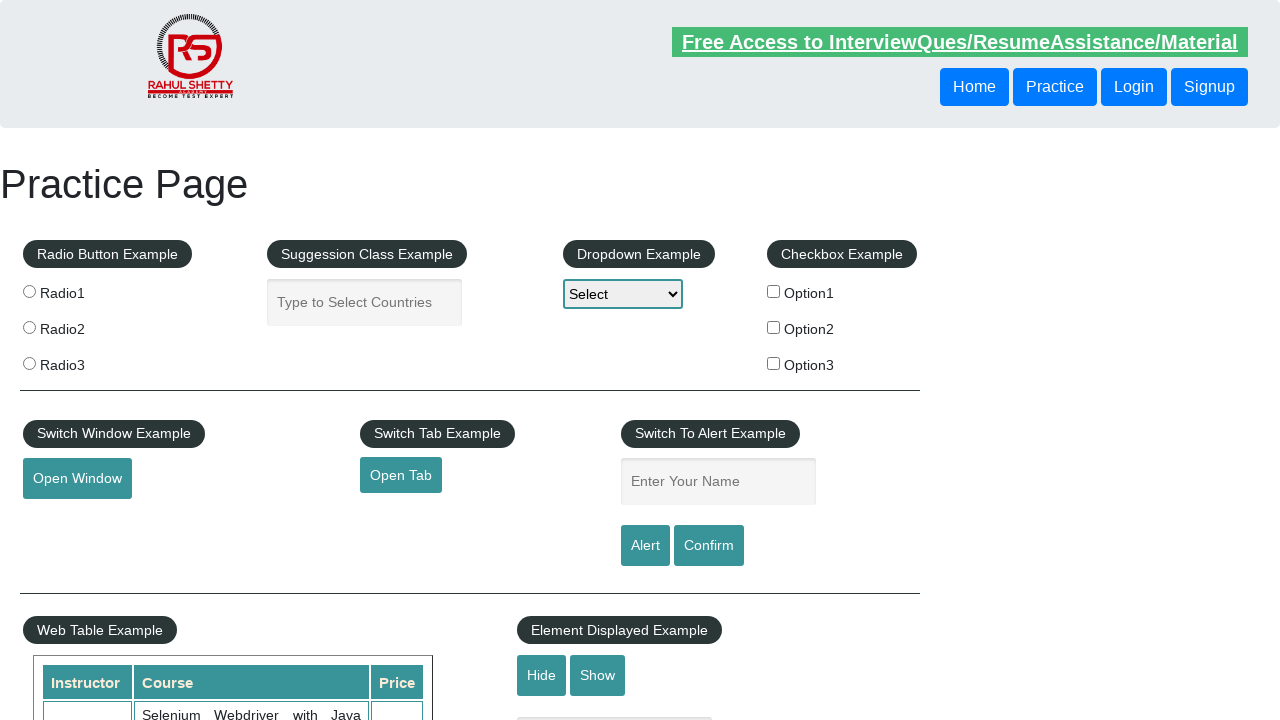

Retrieved sibling button text using XPath following-sibling strategy: 'Login'
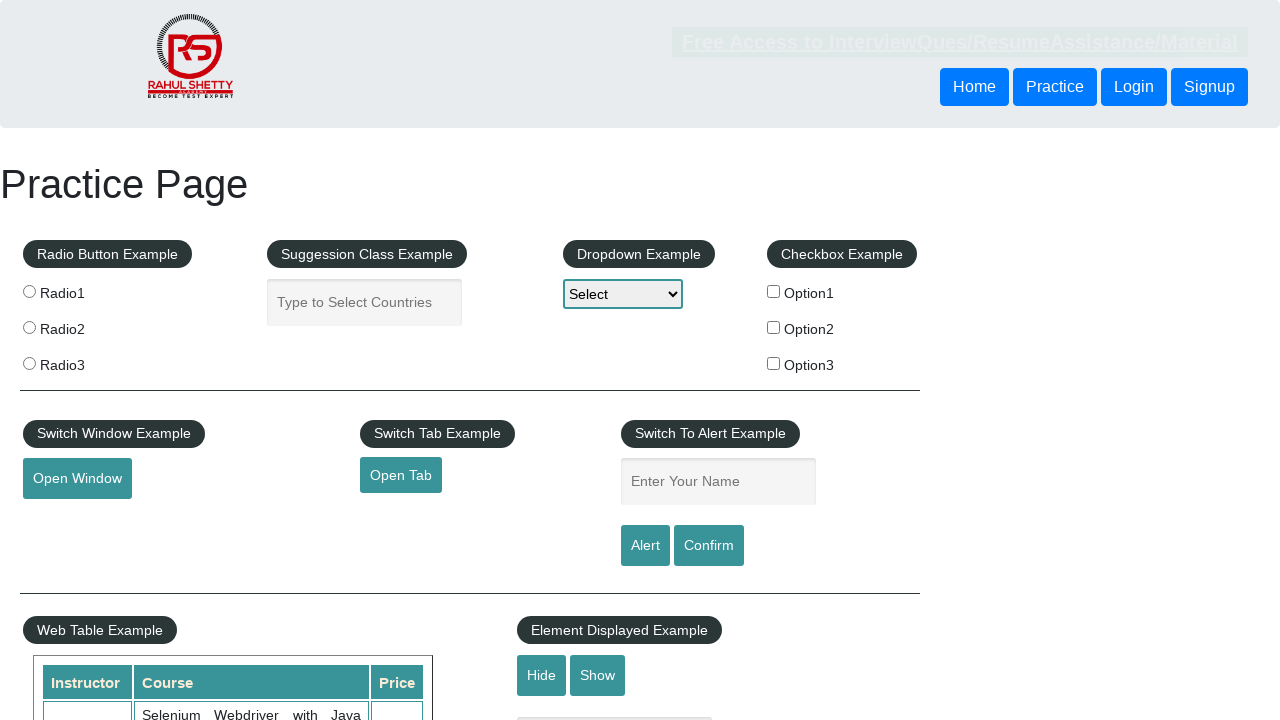

Retrieved button text using XPath parent traversal strategy: 'Login'
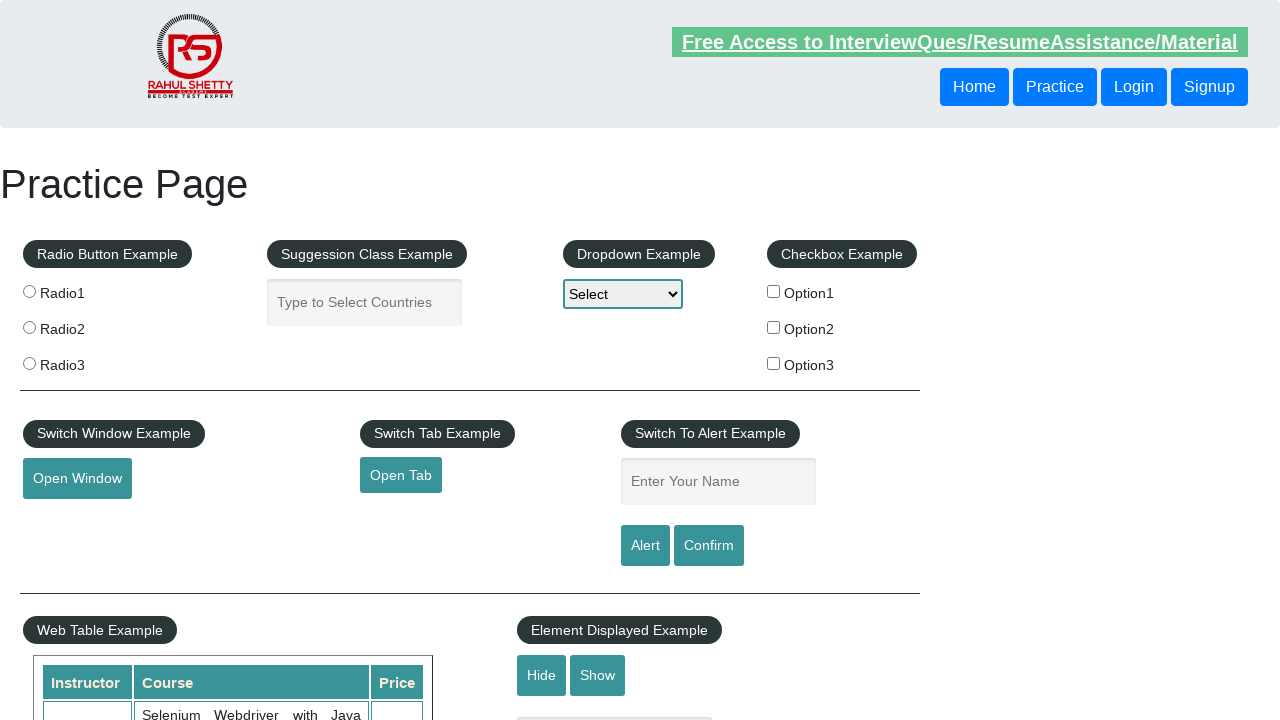

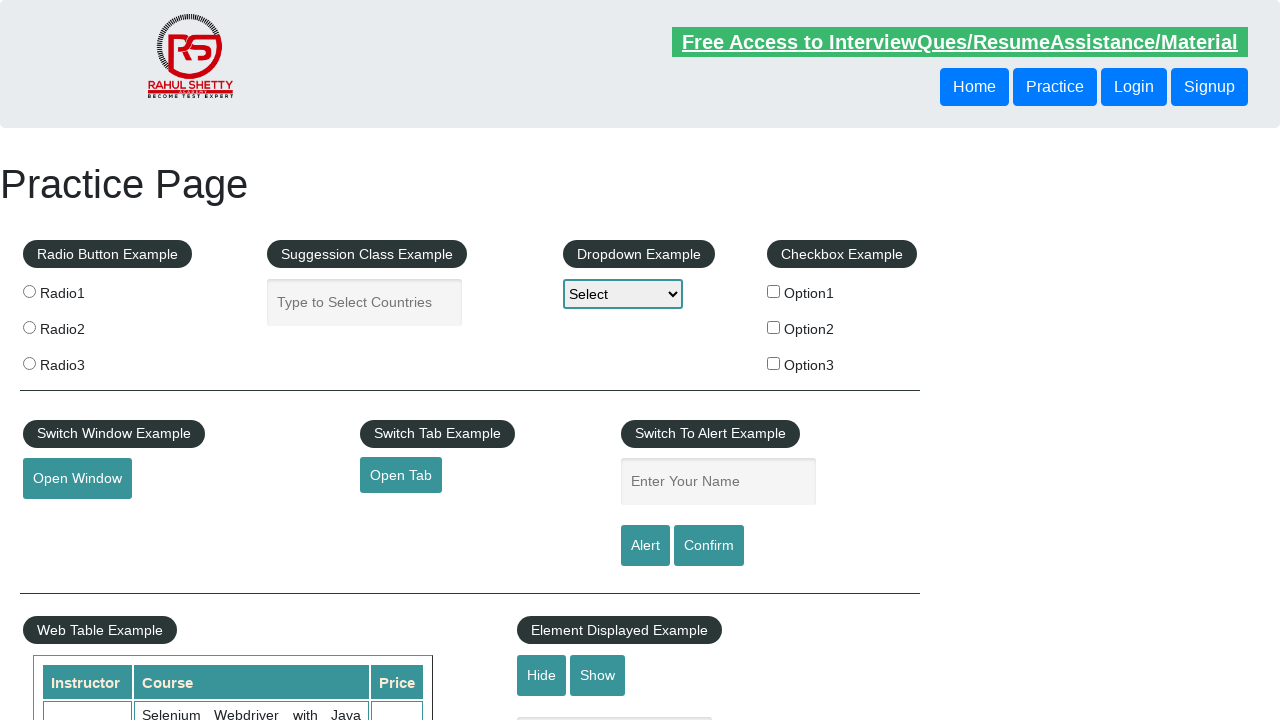